Tests mouse-over functionality by hovering over a series of images (compass, calendar, award, landscape) and verifying that the corresponding caption text appears near each image.

Starting URL: https://bonigarcia.dev/selenium-webdriver-java/mouse-over.html

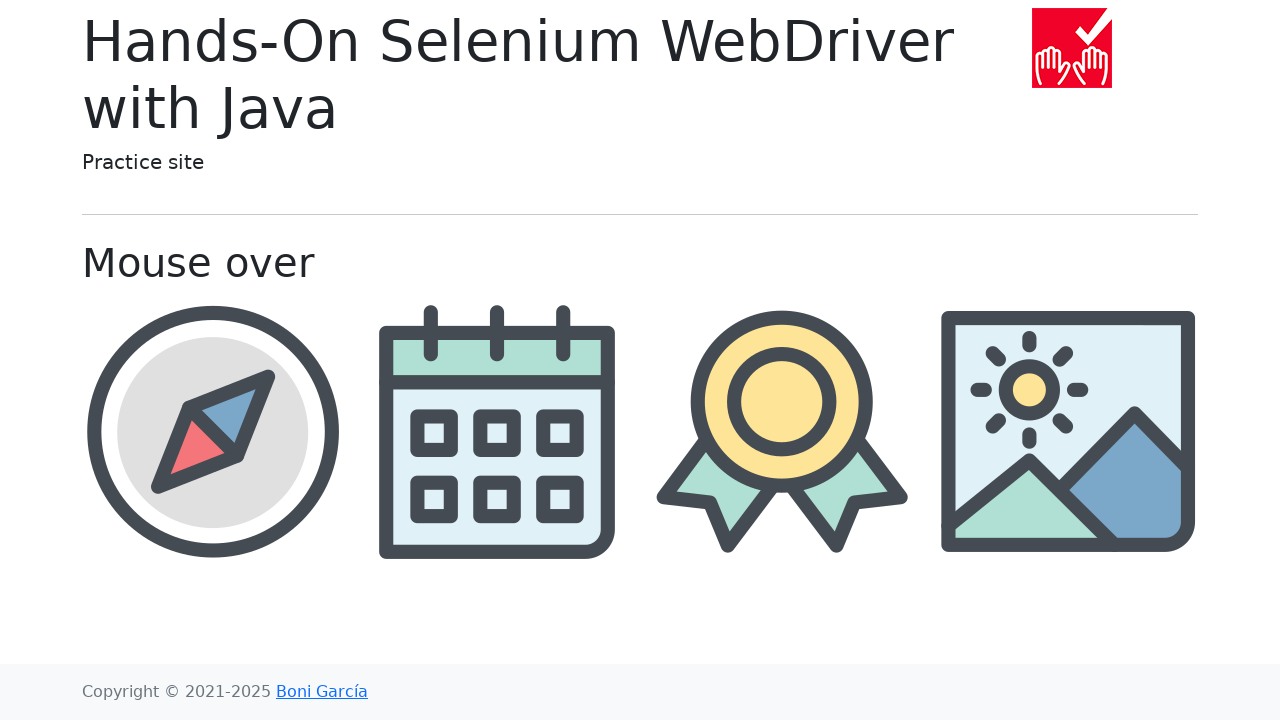

Hovered over compass image at (212, 431) on //img[@src='img/compass.png']
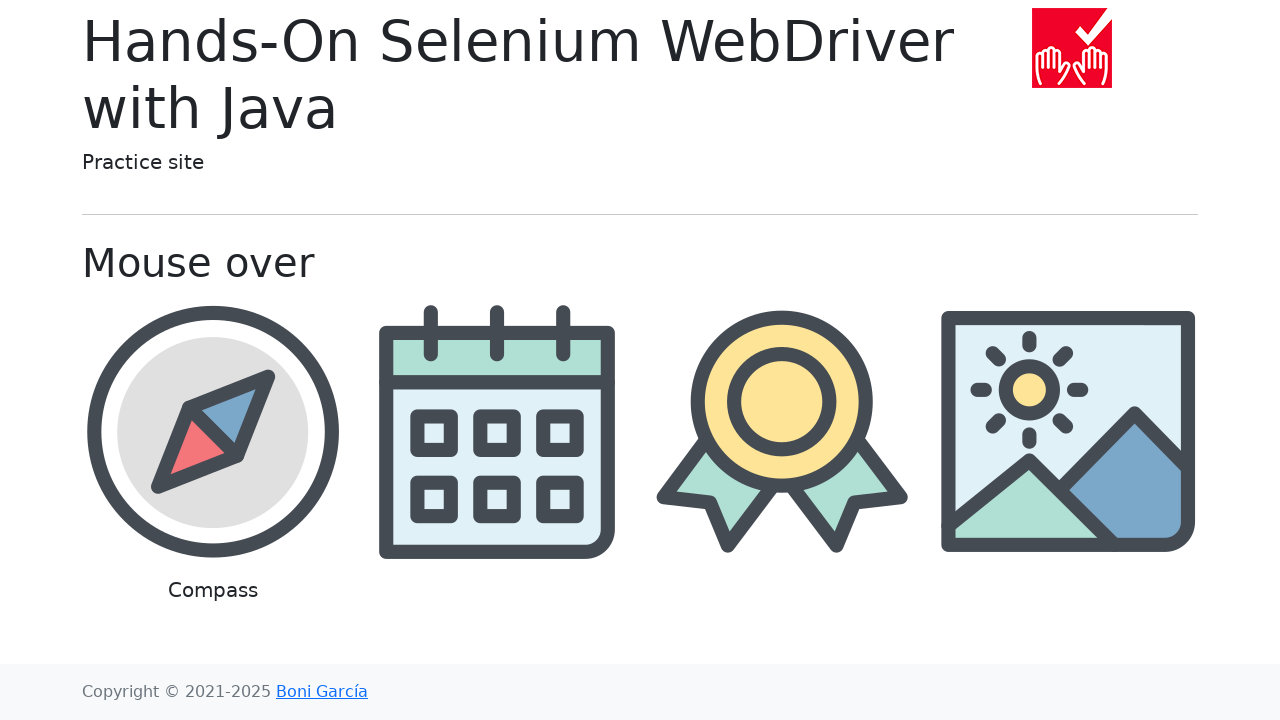

Waited 300ms for compass caption to appear
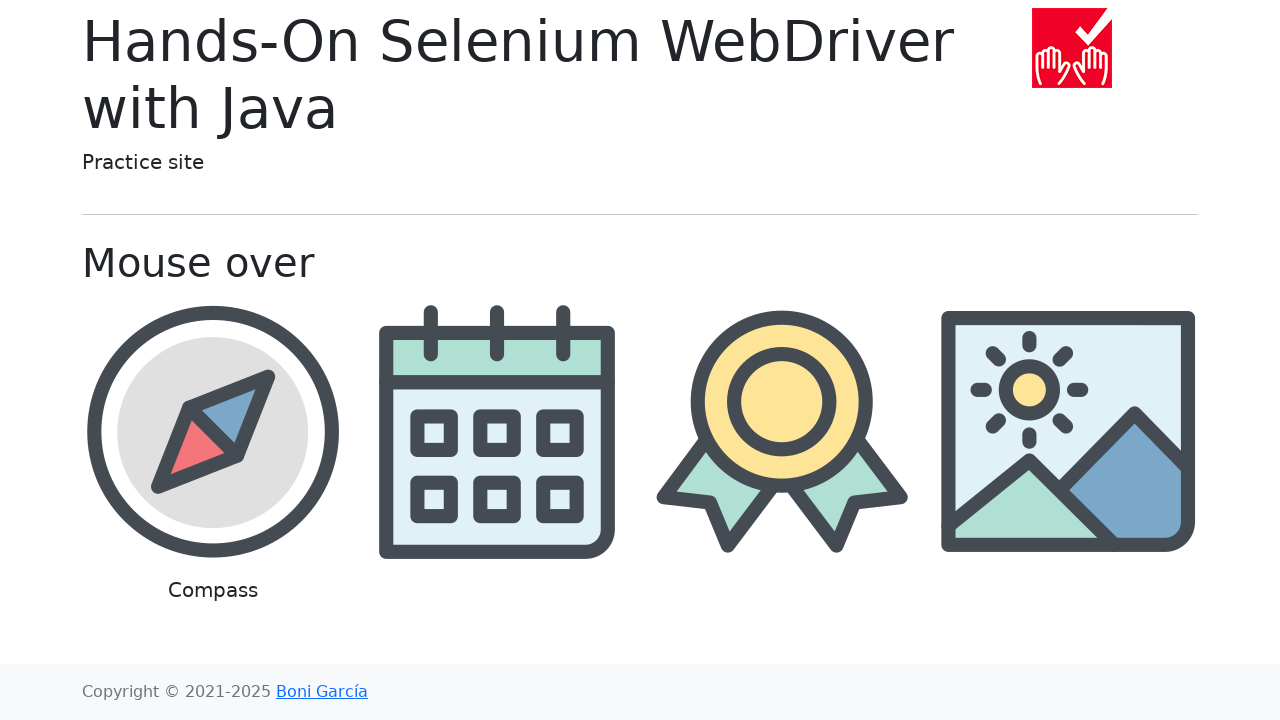

Located caption element for compass
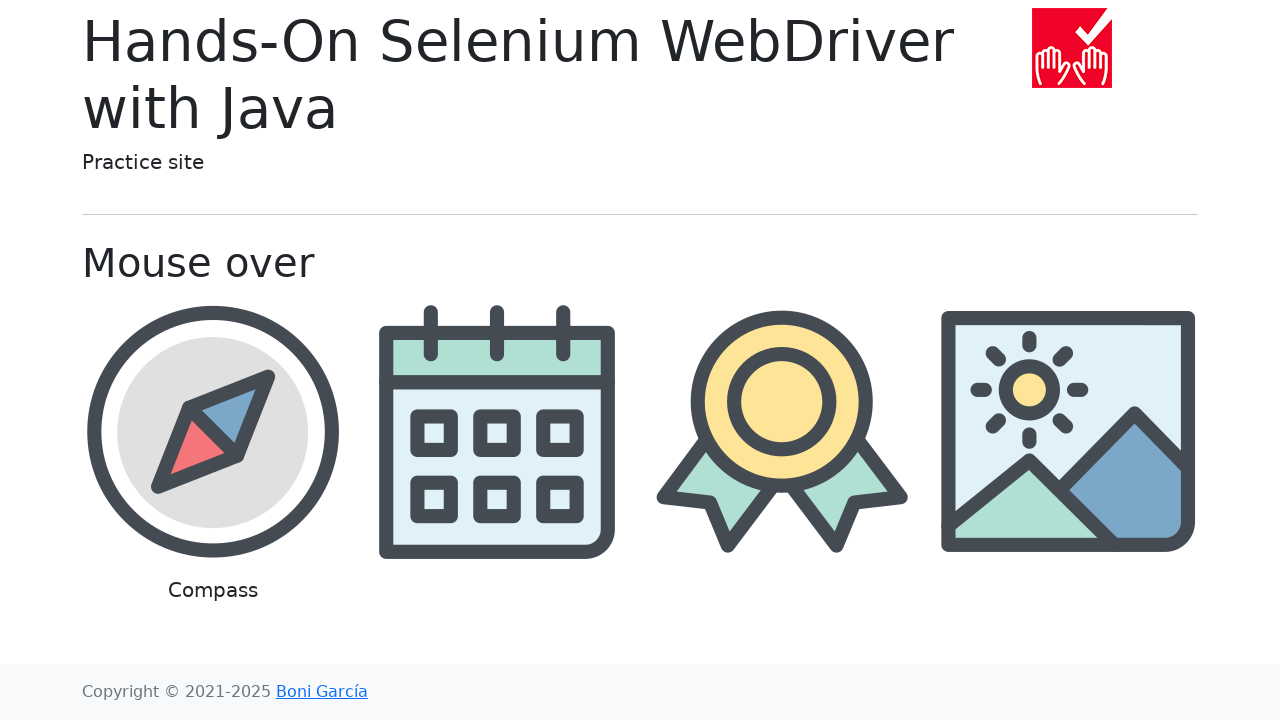

Verified compass caption text is visible
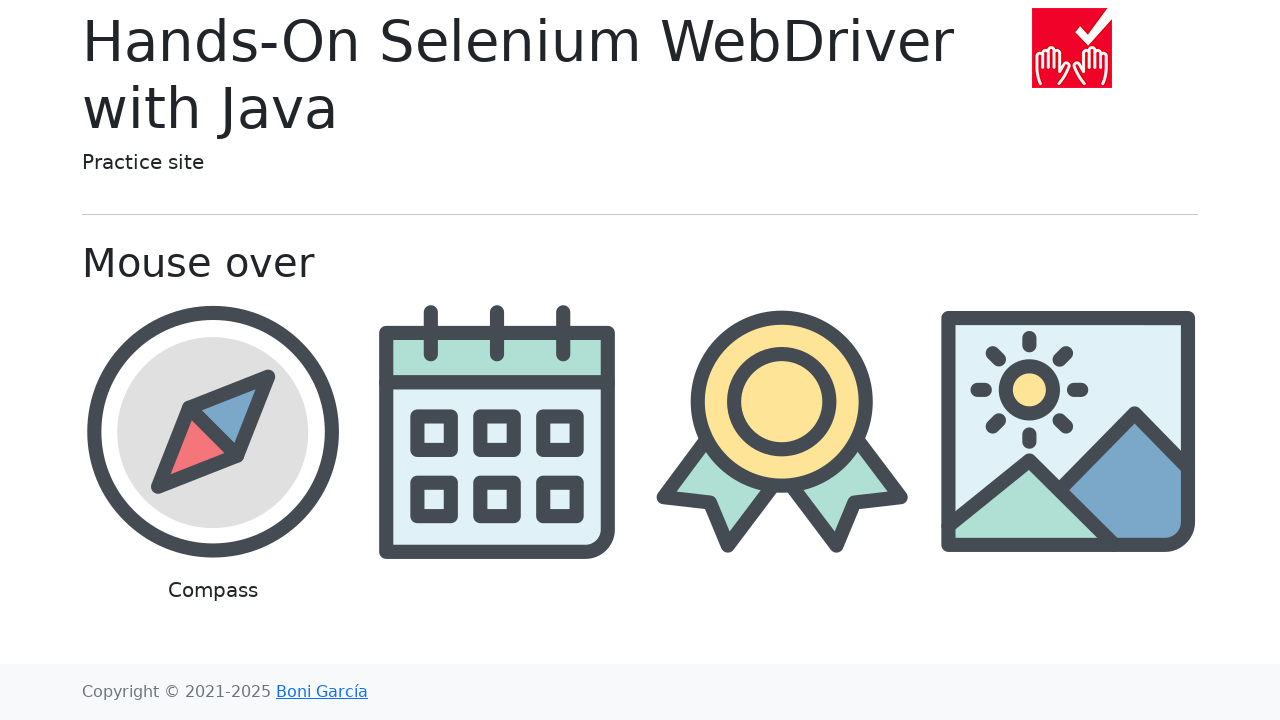

Hovered over calendar image at (498, 431) on //img[@src='img/calendar.png']
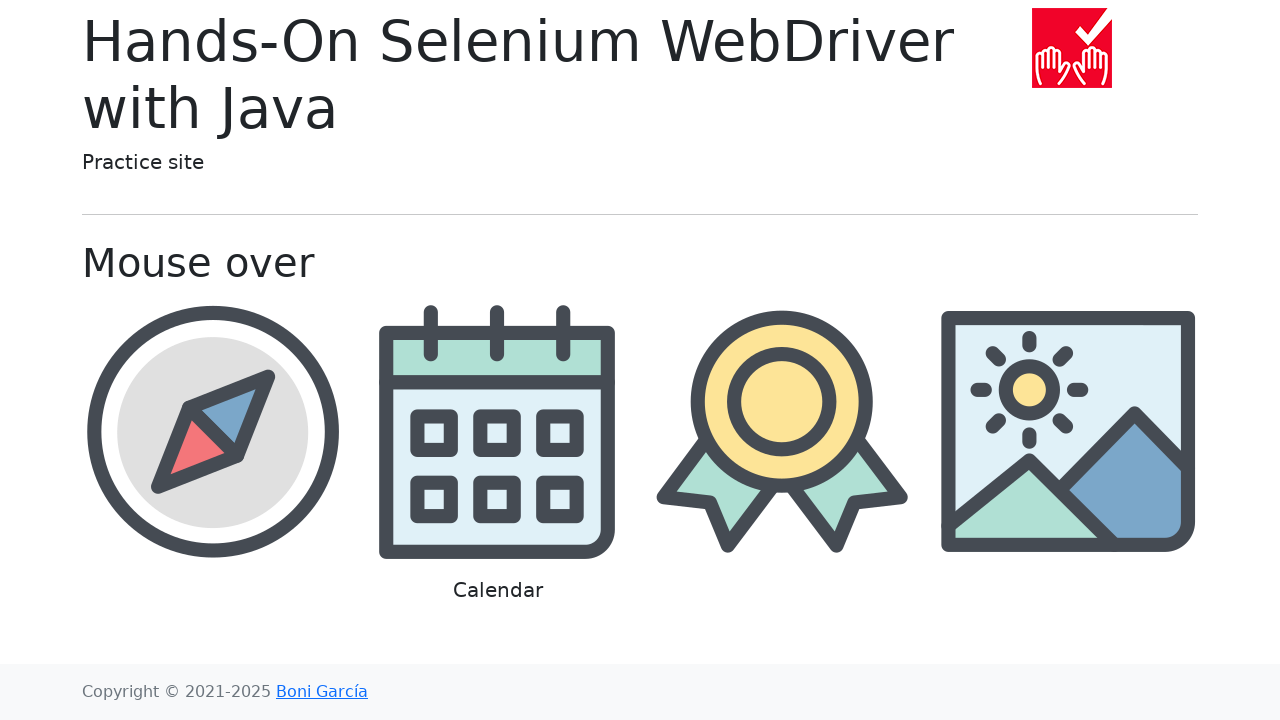

Waited 300ms for calendar caption to appear
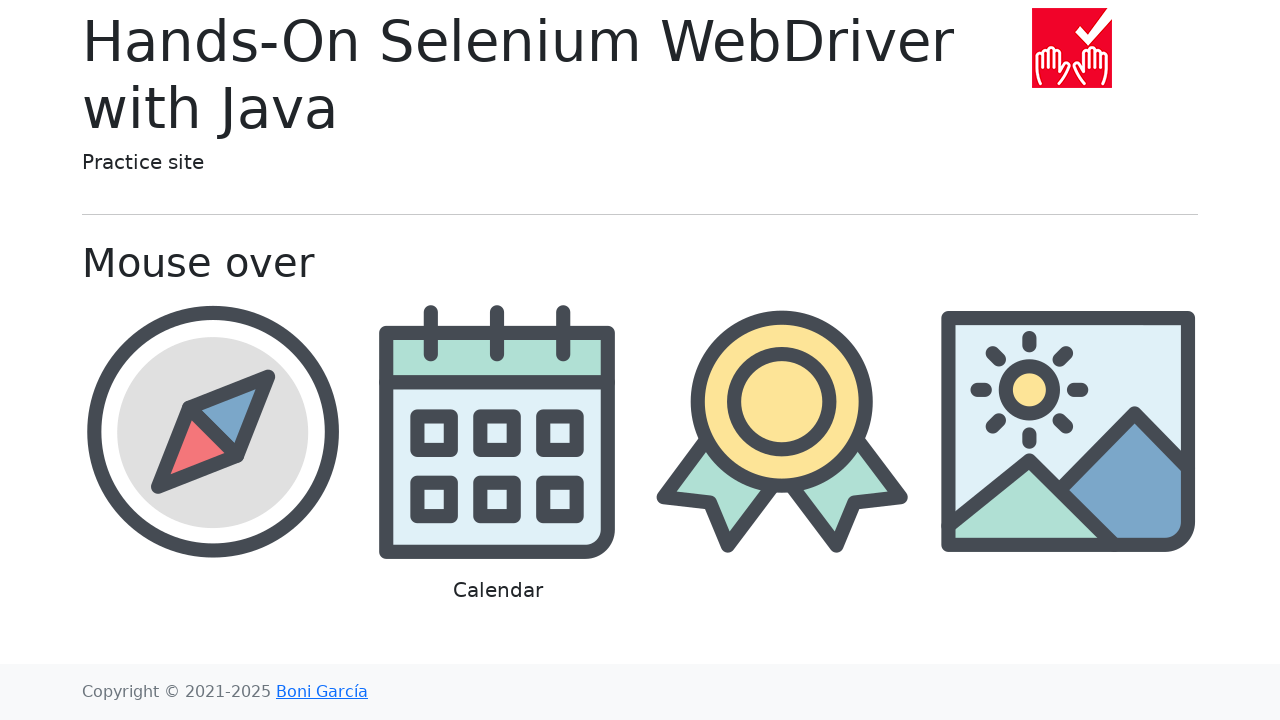

Located caption element for calendar
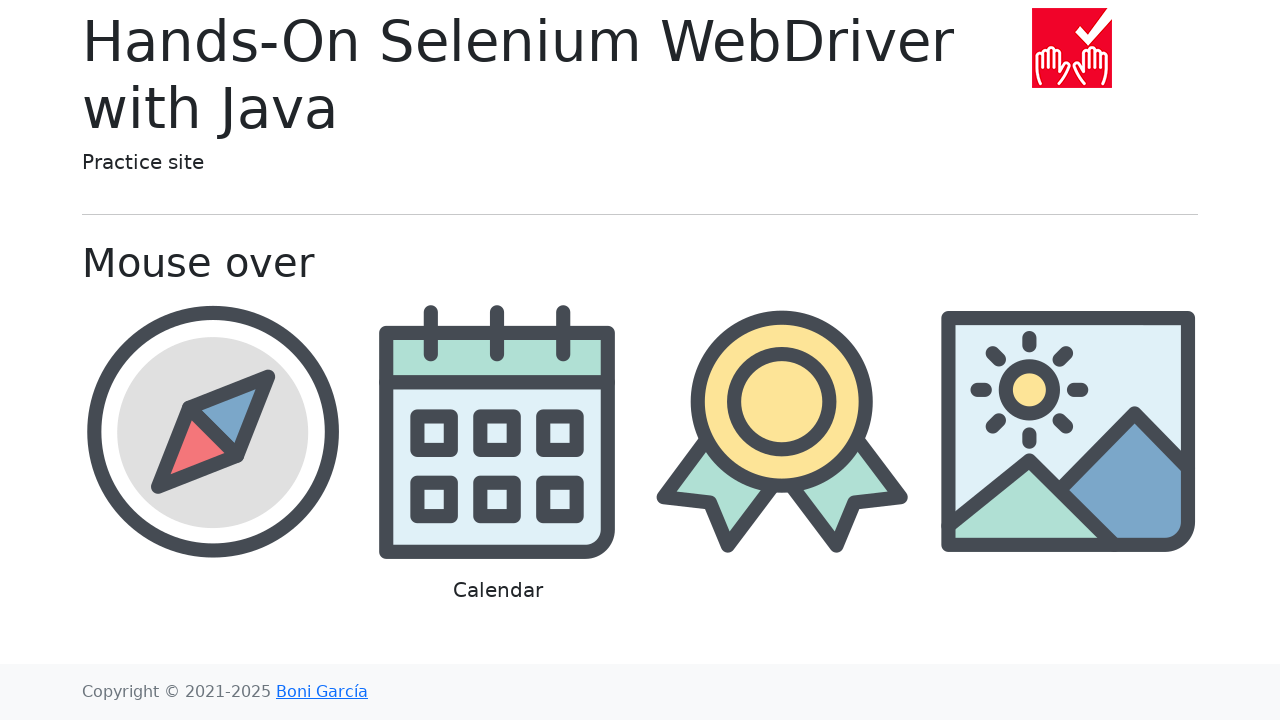

Verified calendar caption text is visible
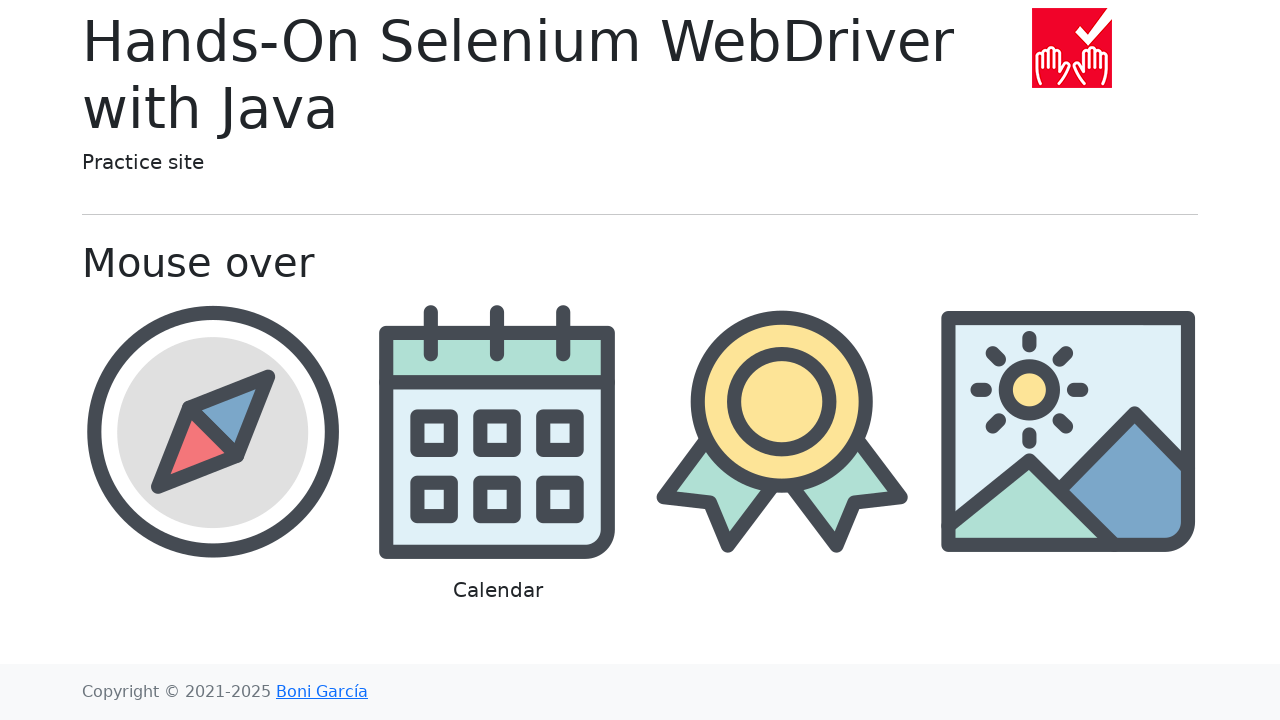

Hovered over award image at (782, 431) on //img[@src='img/award.png']
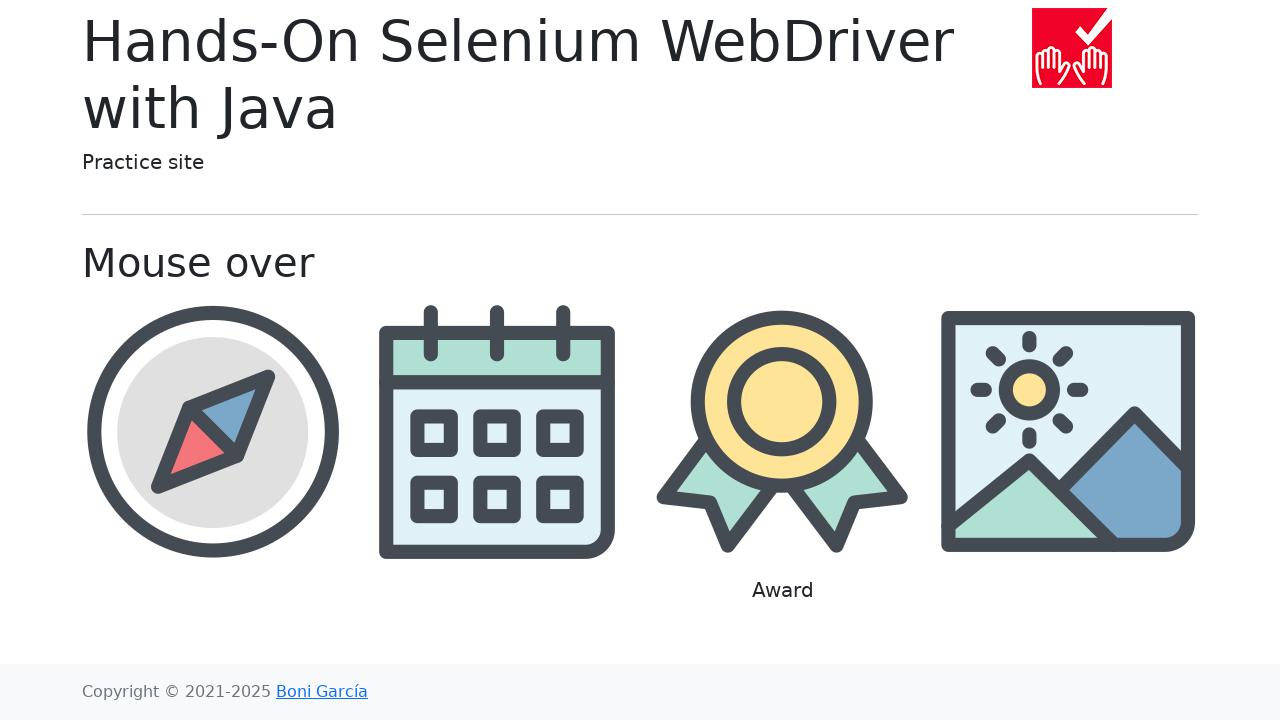

Waited 300ms for award caption to appear
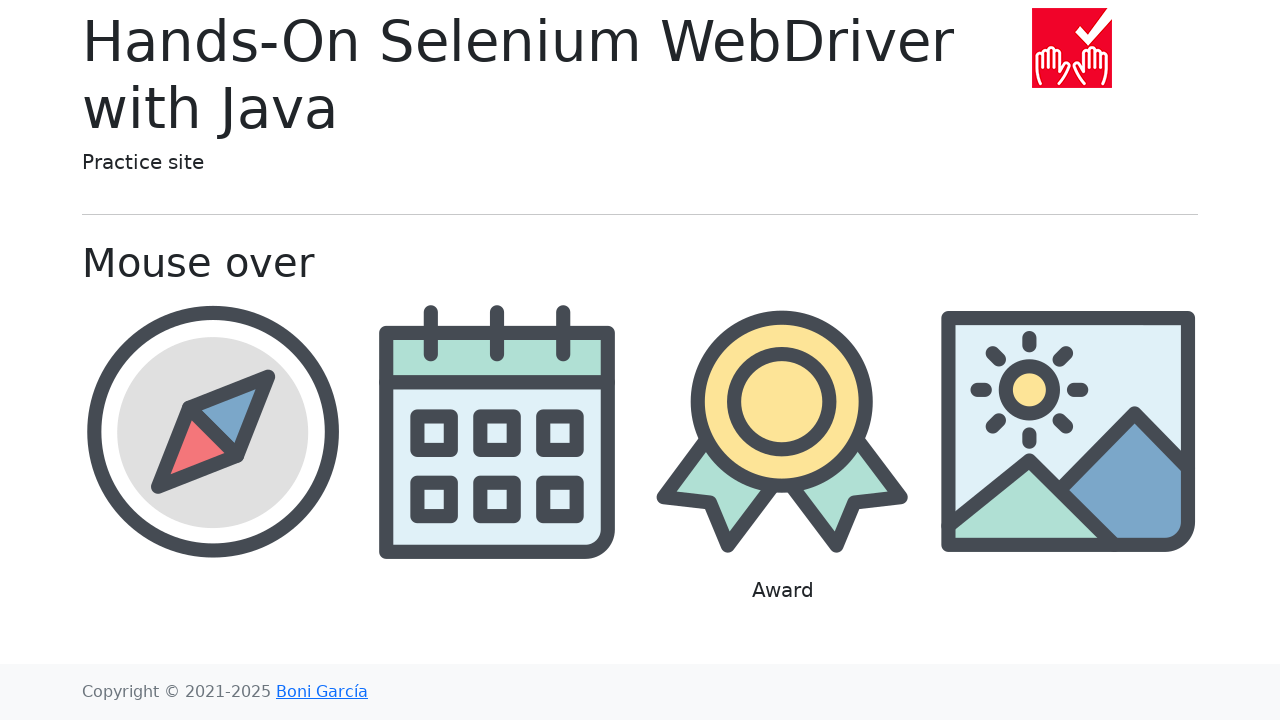

Located caption element for award
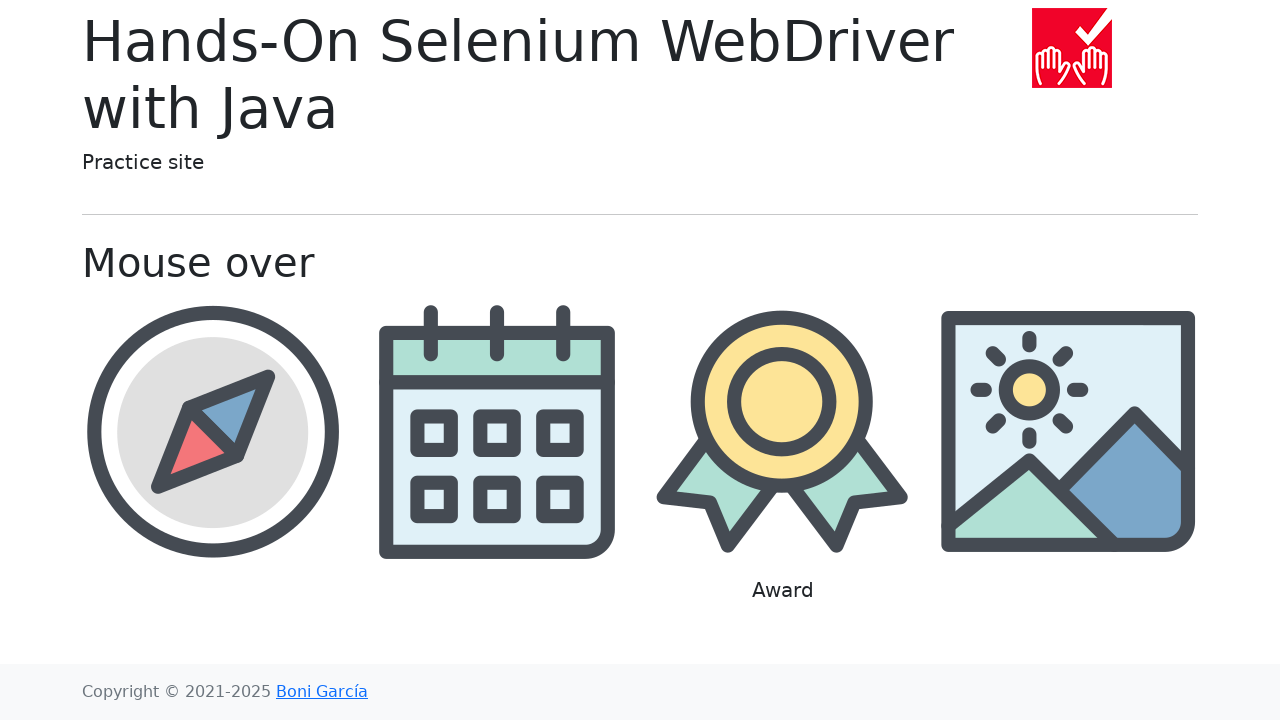

Verified award caption text is visible
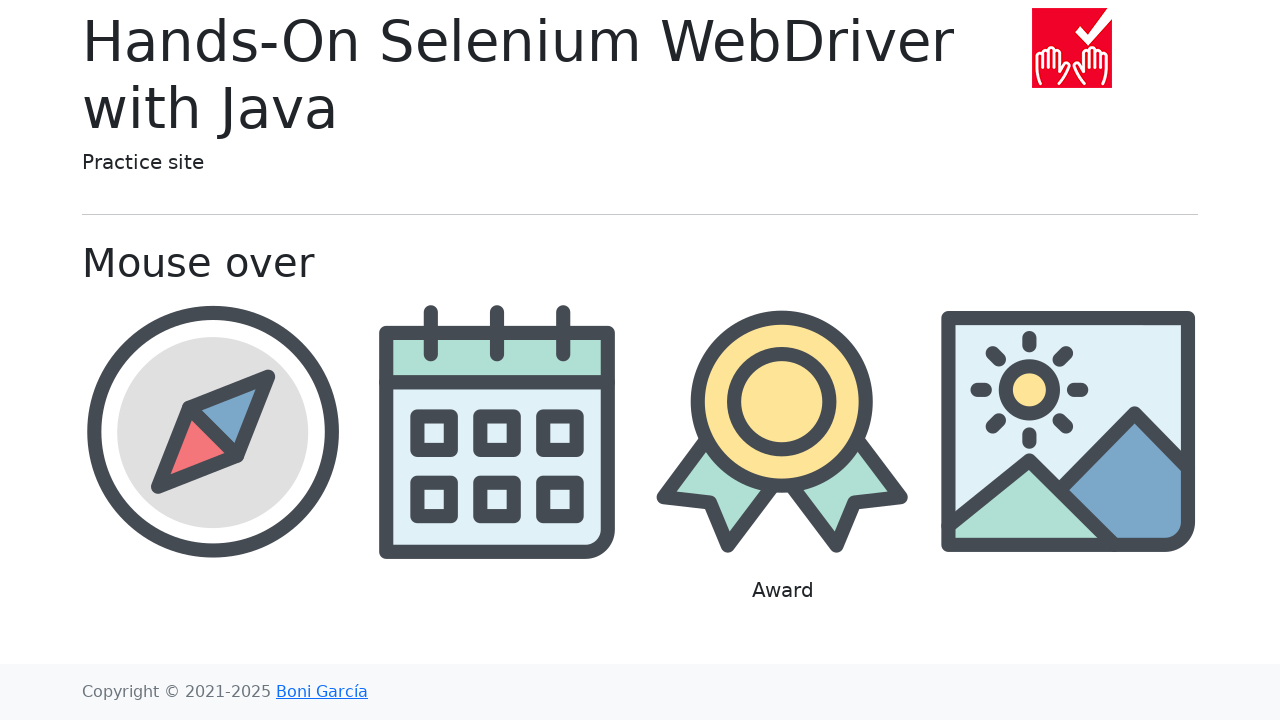

Hovered over landscape image at (1068, 431) on //img[@src='img/landscape.png']
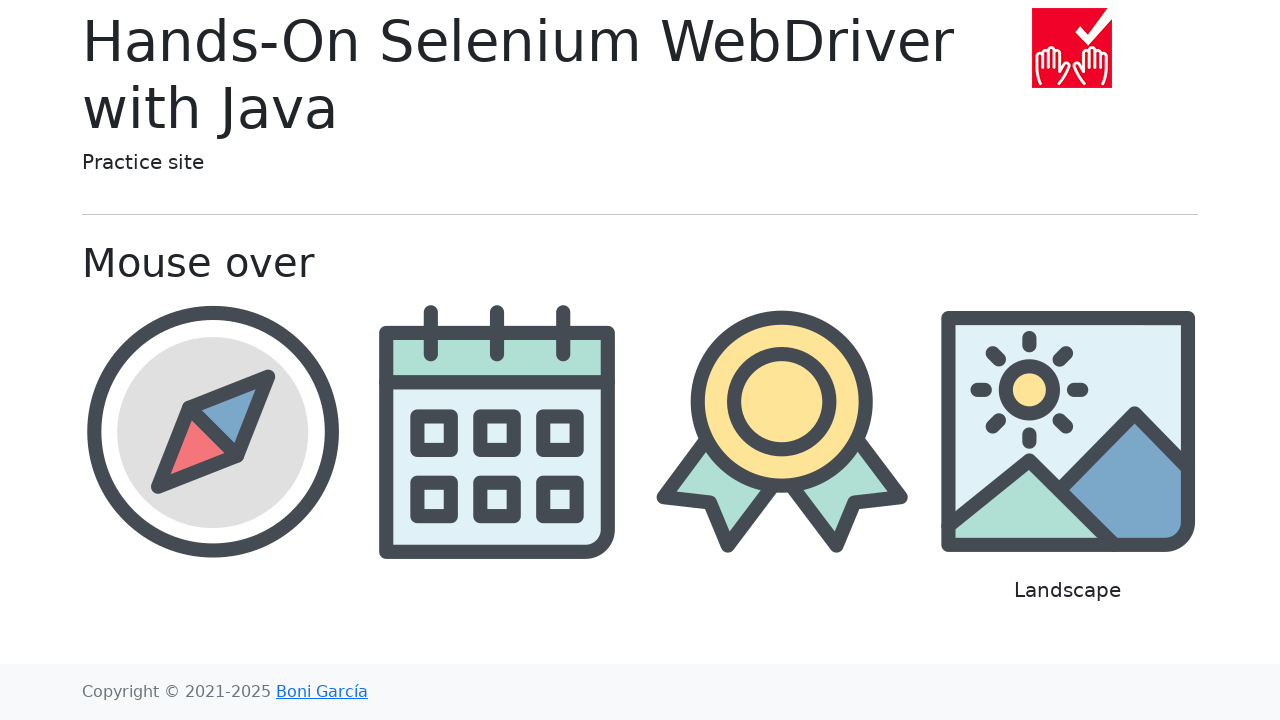

Waited 300ms for landscape caption to appear
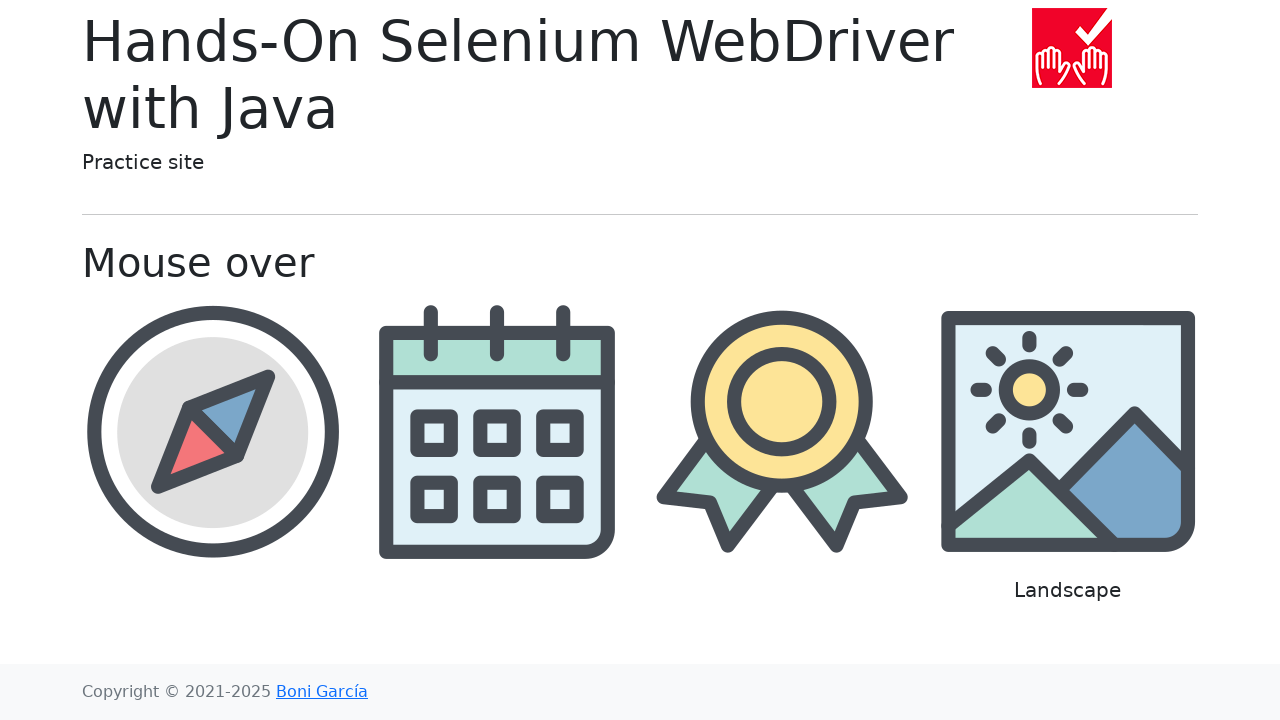

Located caption element for landscape
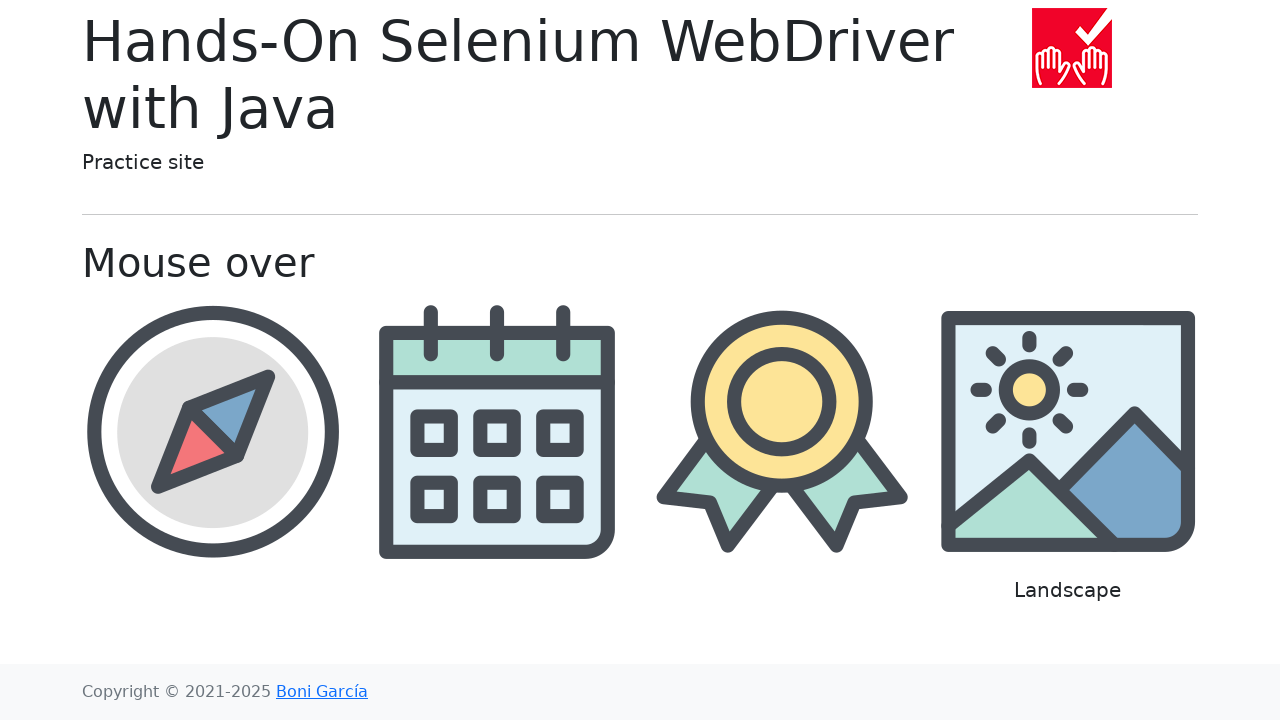

Verified landscape caption text is visible
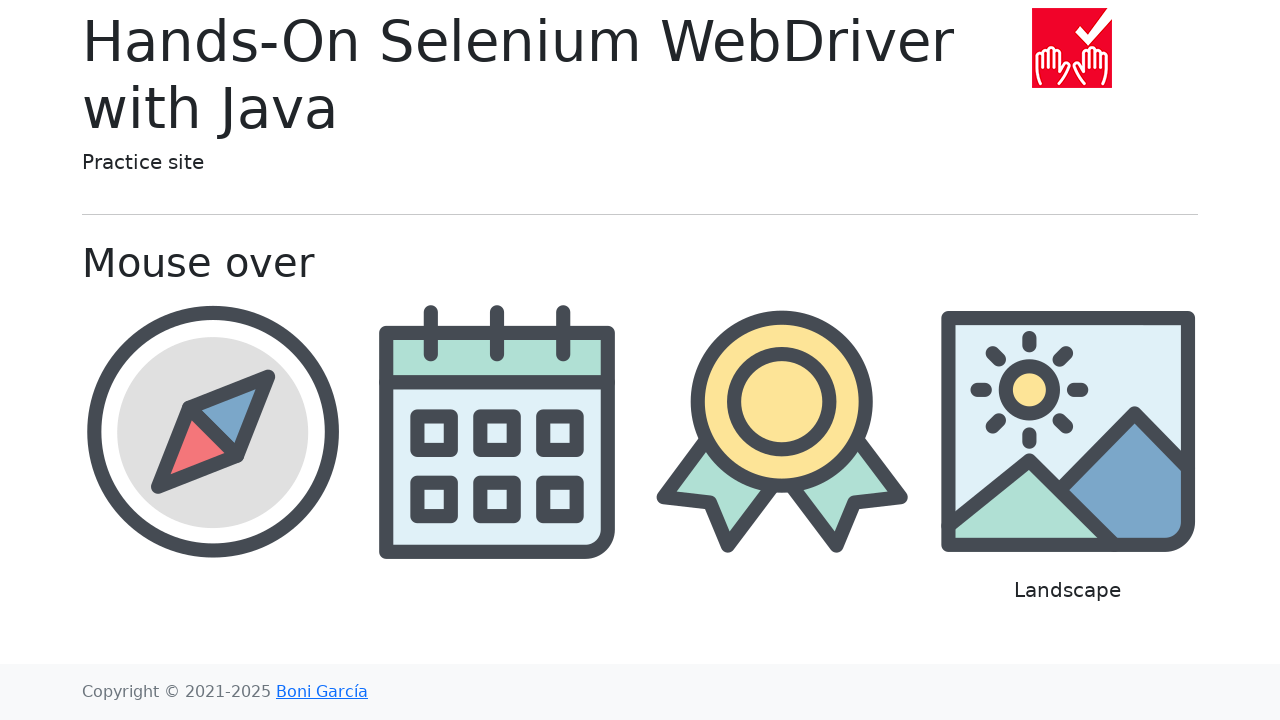

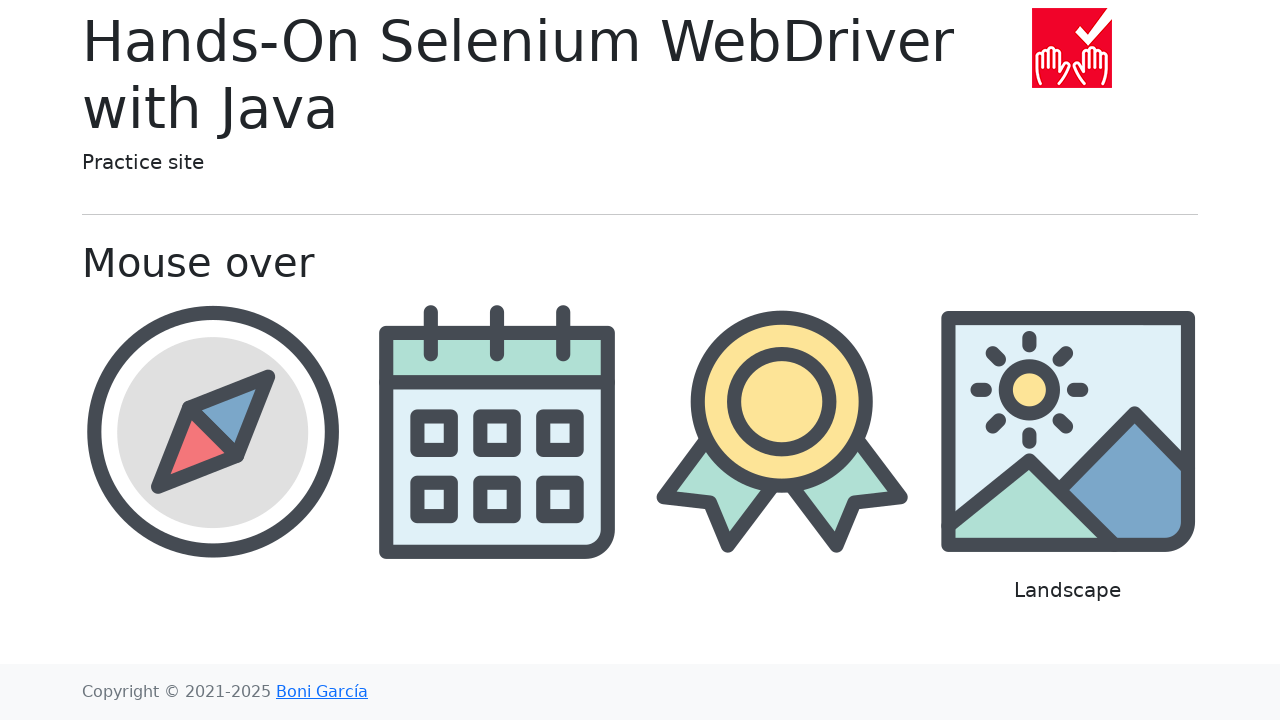